Tests sorting the Due column in ascending order on table2 using semantic class locators and verifying the numerical values are sorted correctly.

Starting URL: http://the-internet.herokuapp.com/tables

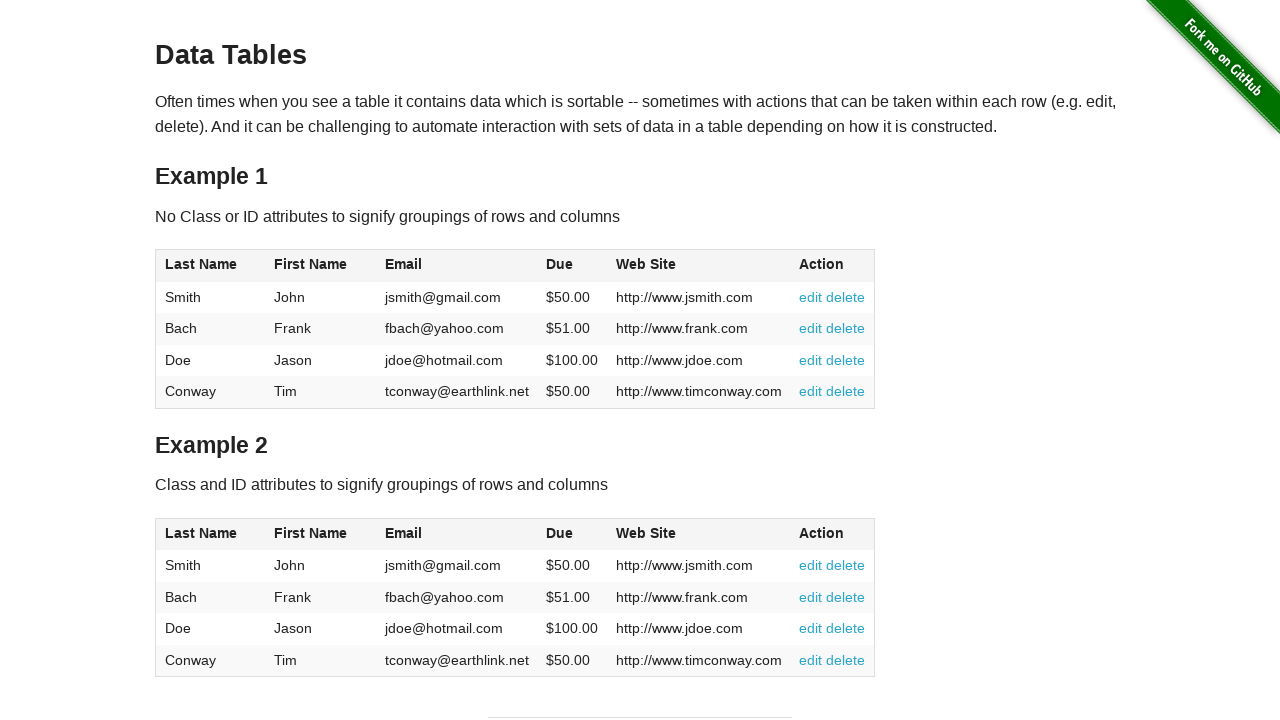

Clicked Due column header in table2 to sort at (560, 533) on #table2 thead .dues
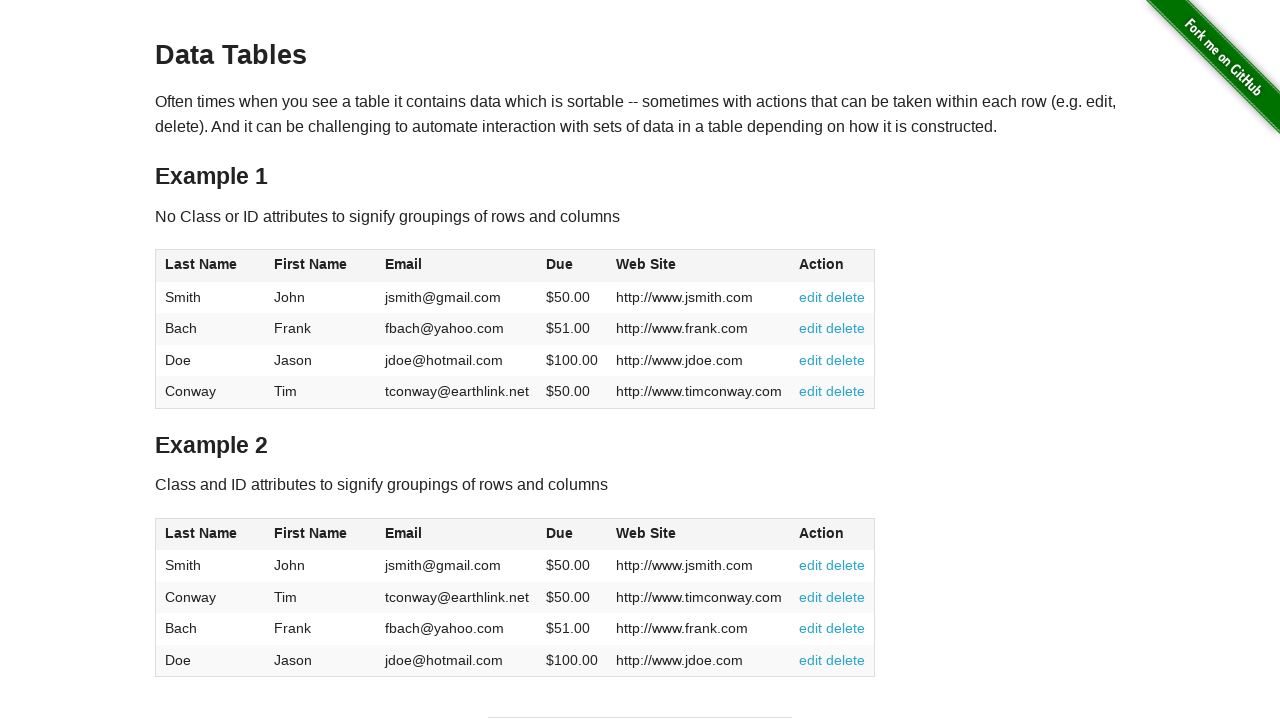

Waited for Due column values to load in table2
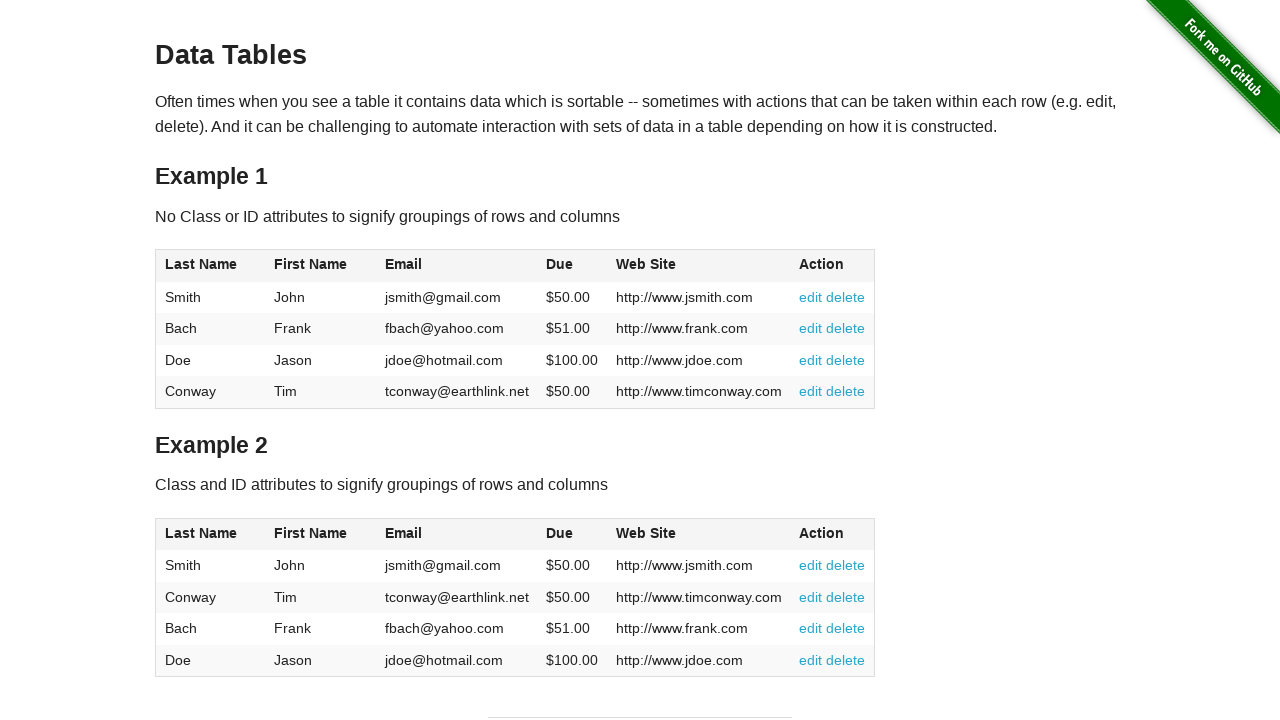

Retrieved all Due column elements from table2
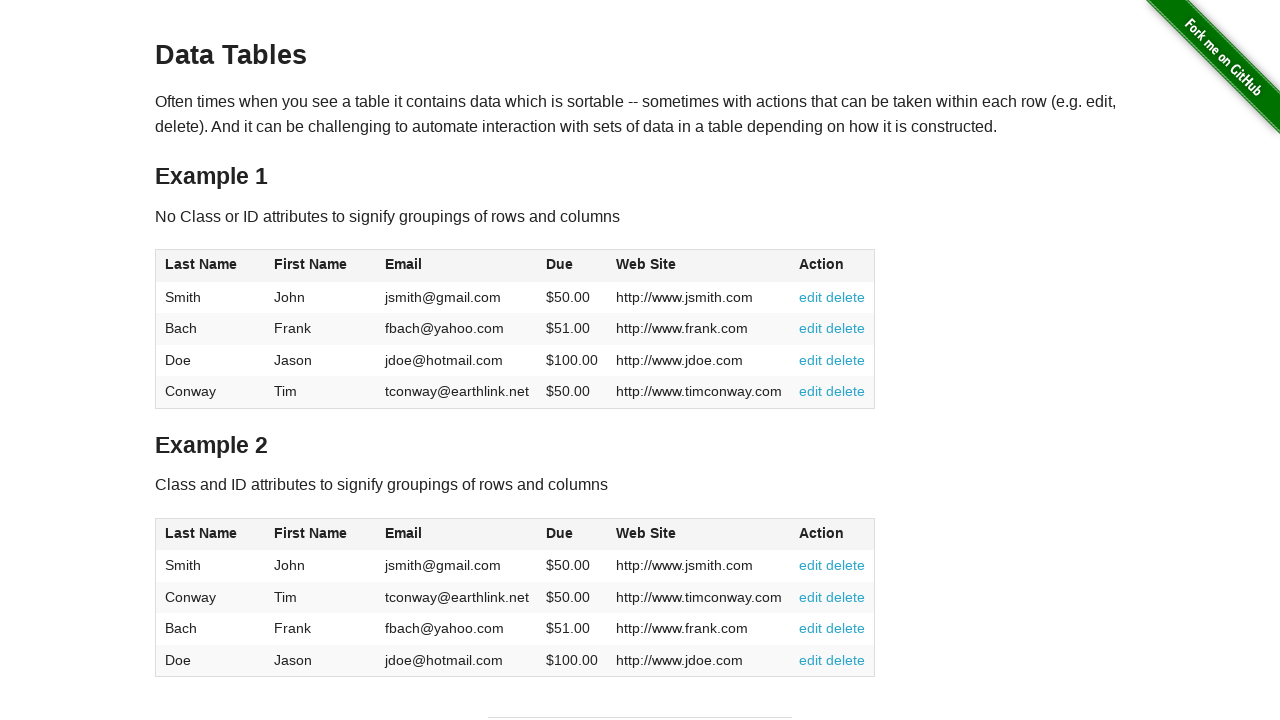

Extracted Due values as floats: [50.0, 50.0, 51.0, 100.0]
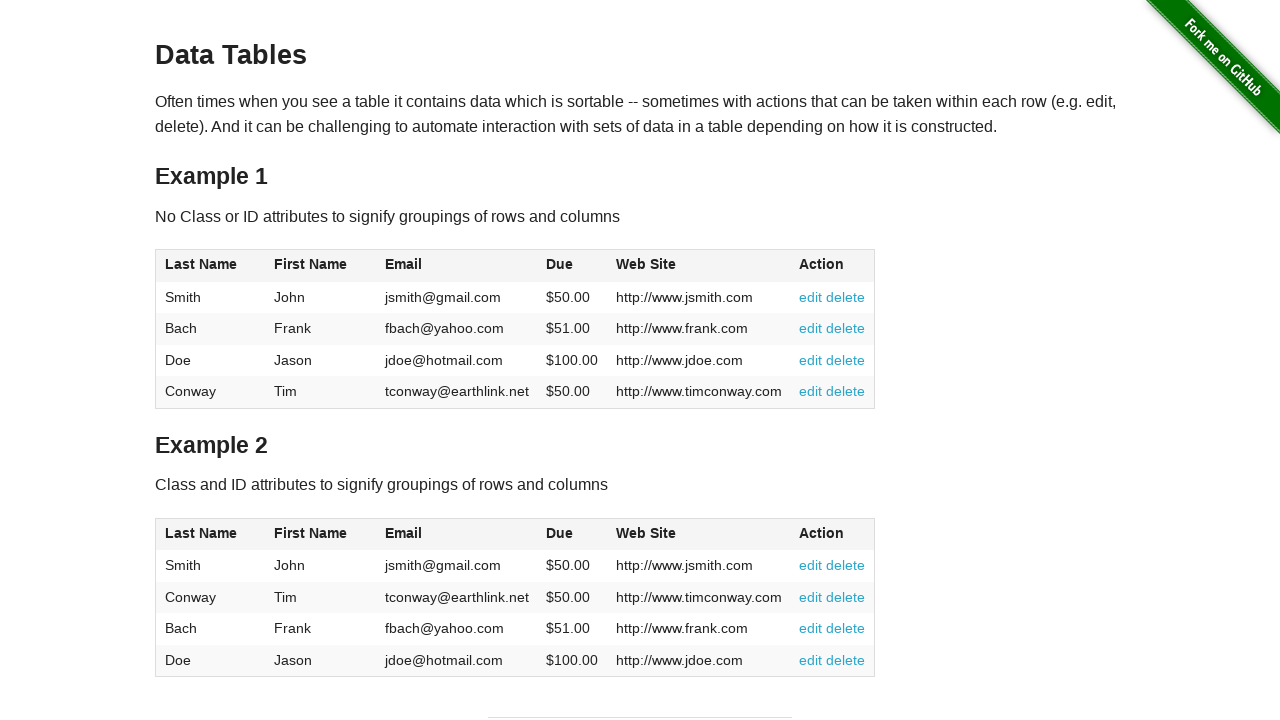

Verified Due column is sorted in ascending numerical order
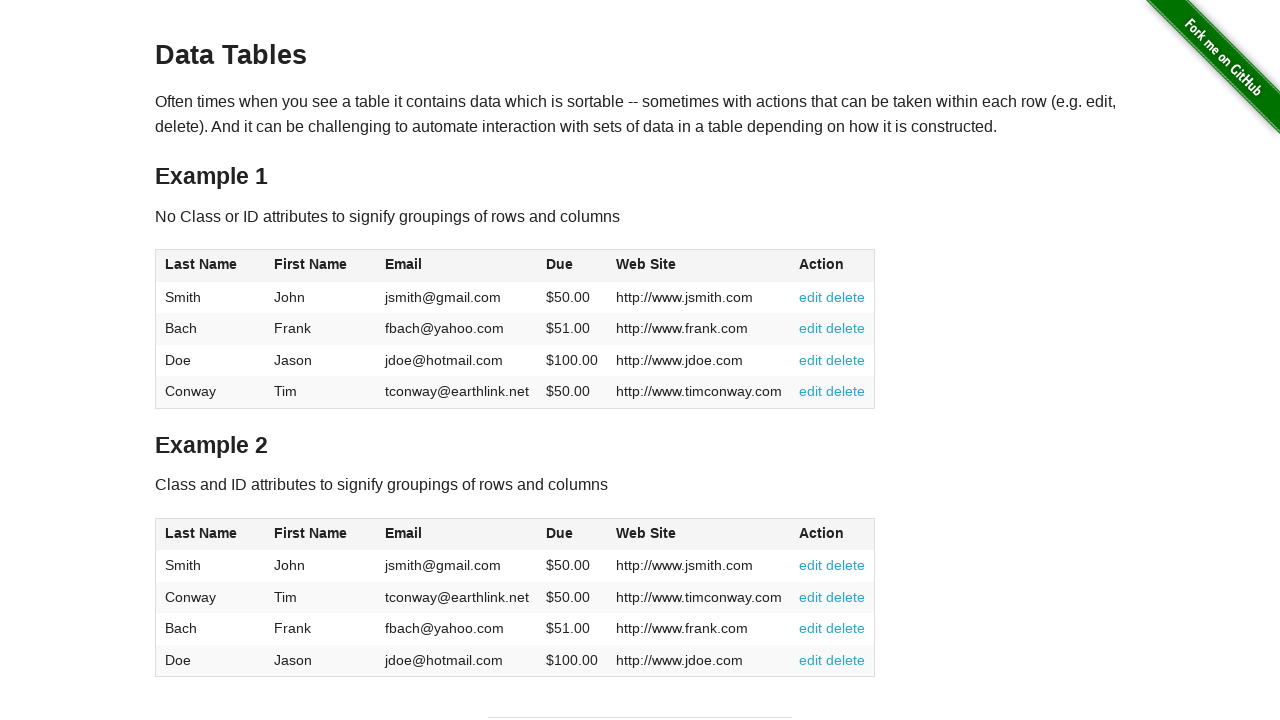

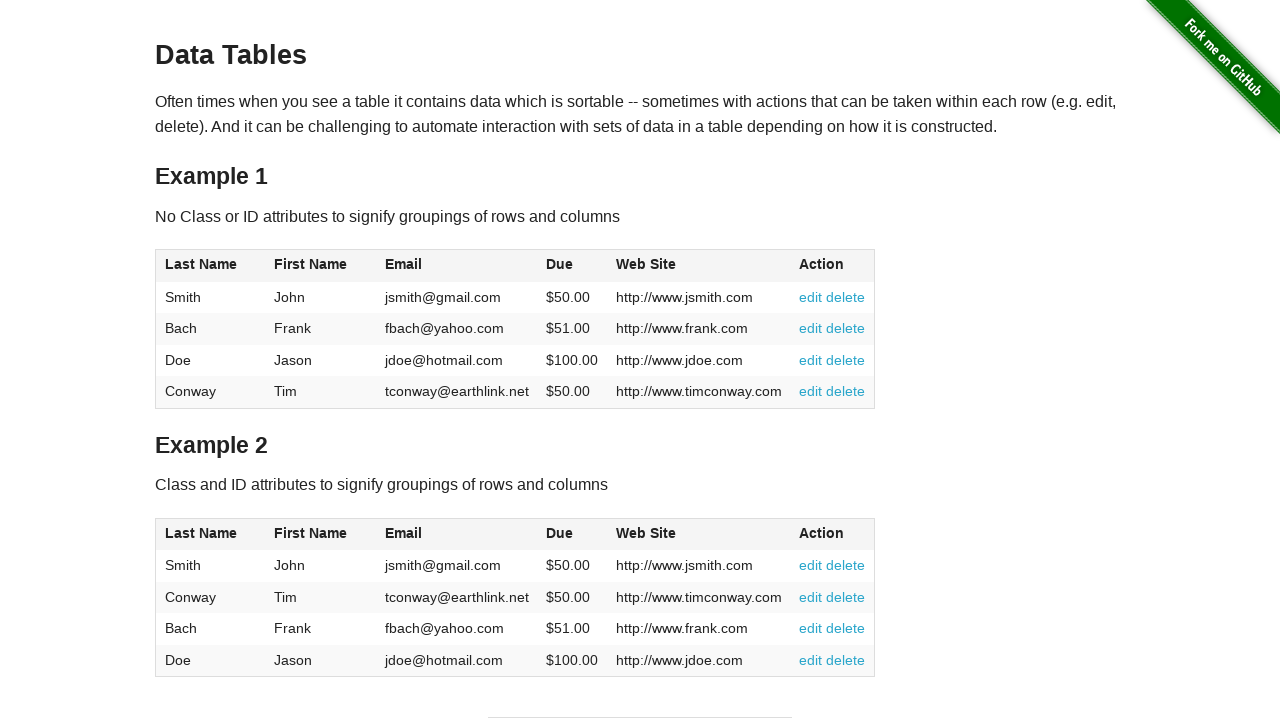